Tests entering edit mode and discarding without changing anything

Starting URL: https://todomvc.com/examples/typescript-angular/#/

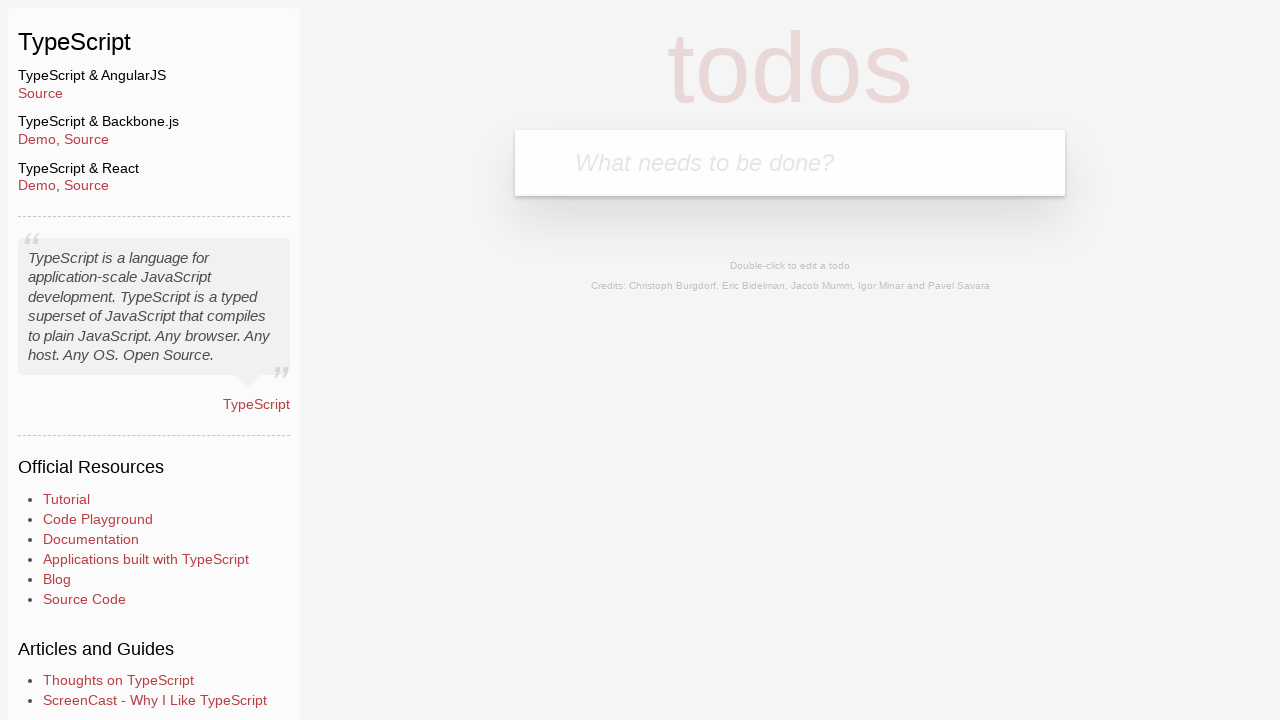

Filled new todo input with 'Lorem' on .new-todo
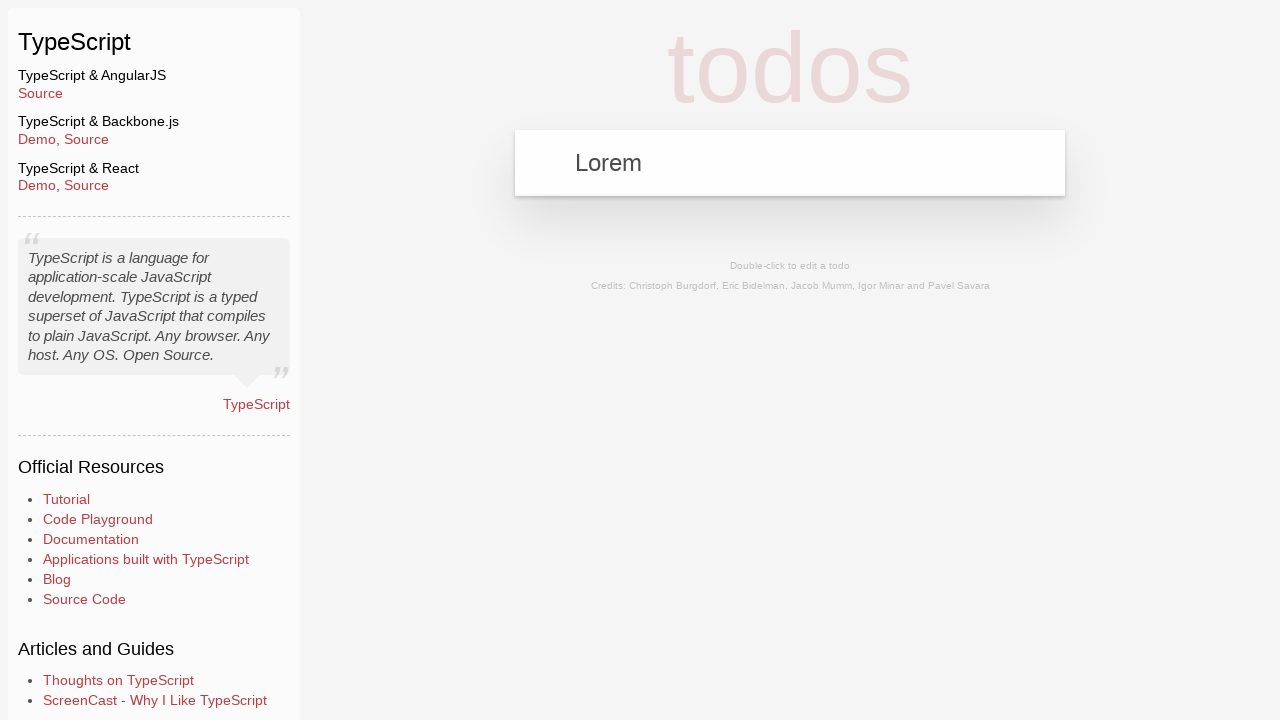

Pressed Enter to create new todo on .new-todo
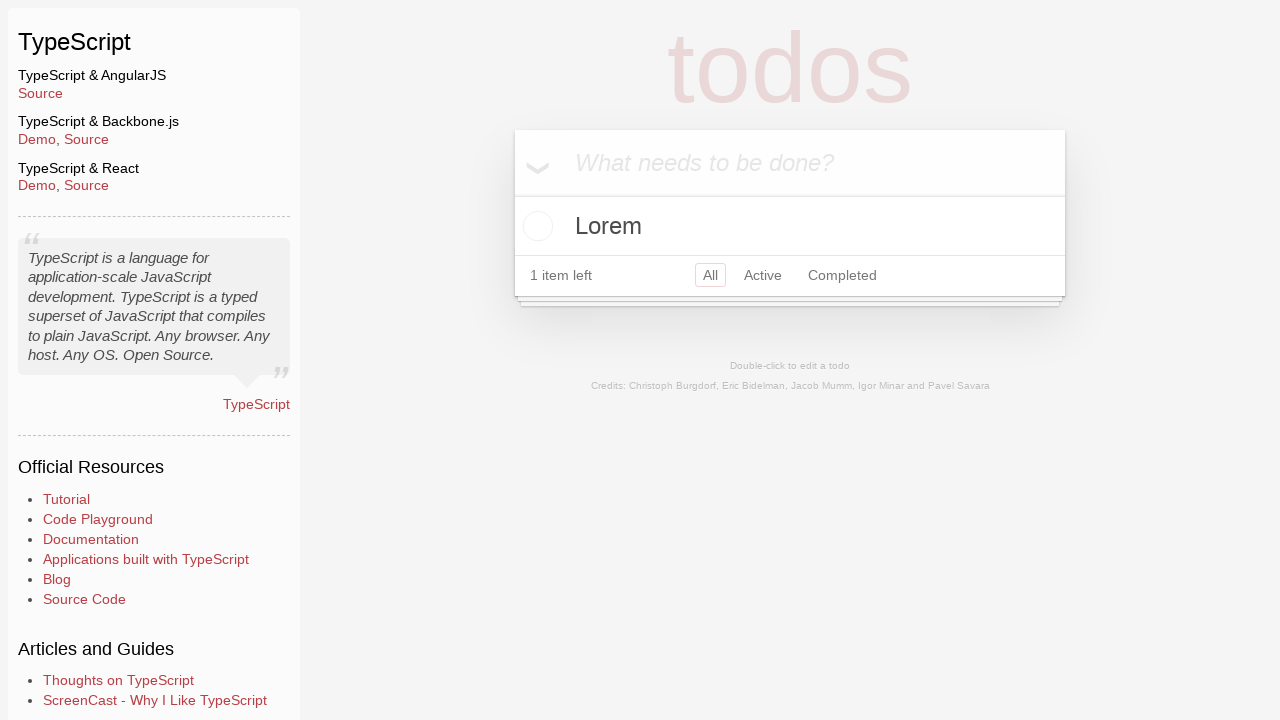

Double-clicked todo item to enter edit mode at (790, 226) on text=Lorem
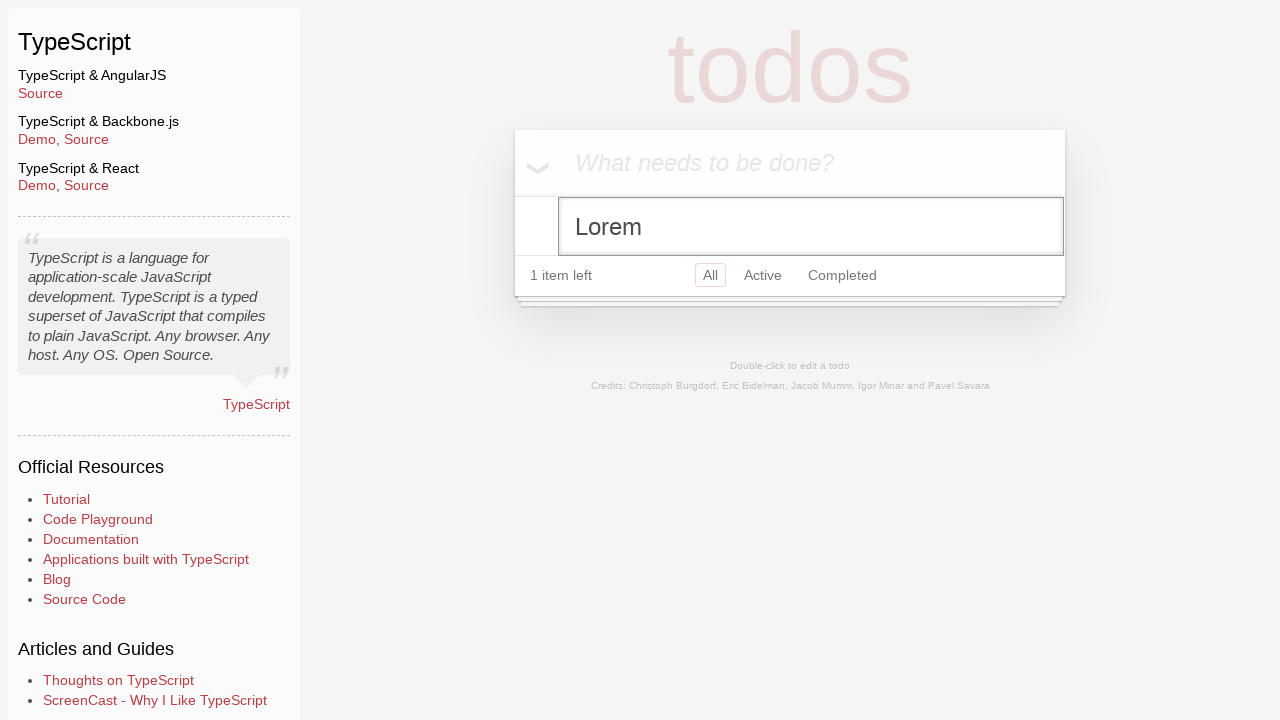

Filled edit field with 'Ipsum' on .edit
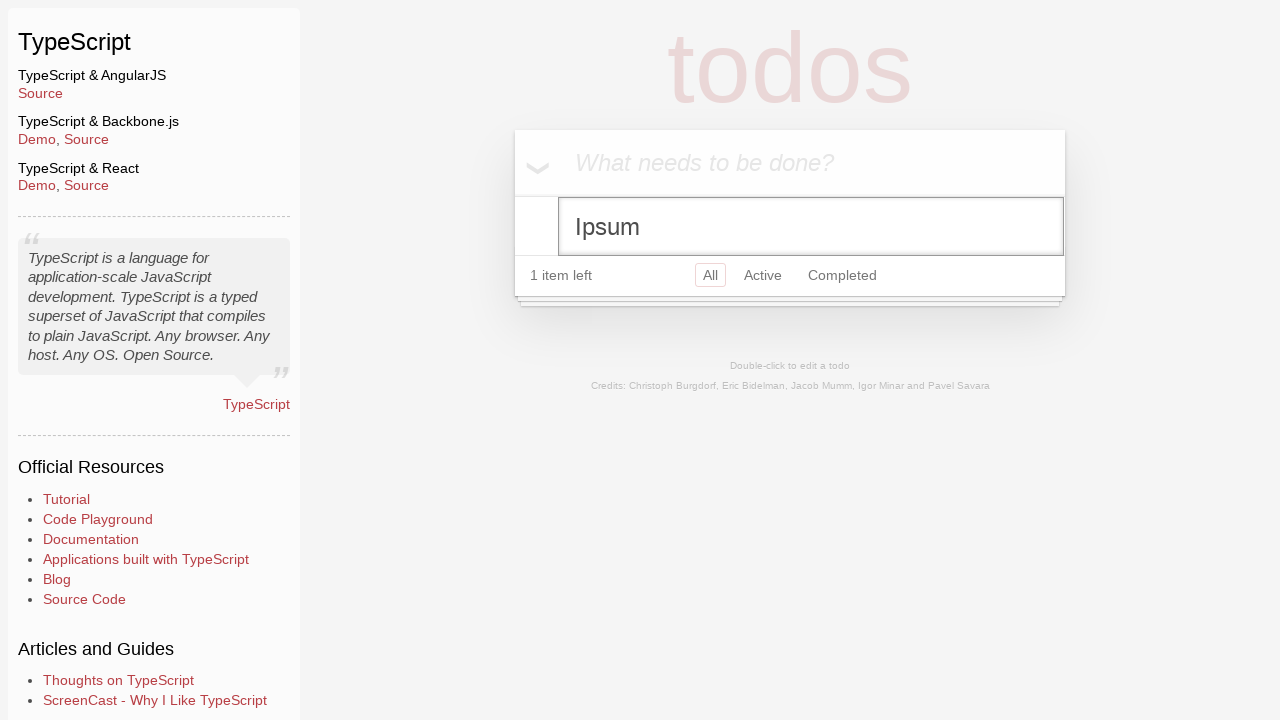

Pressed Escape to discard edit changes on .edit
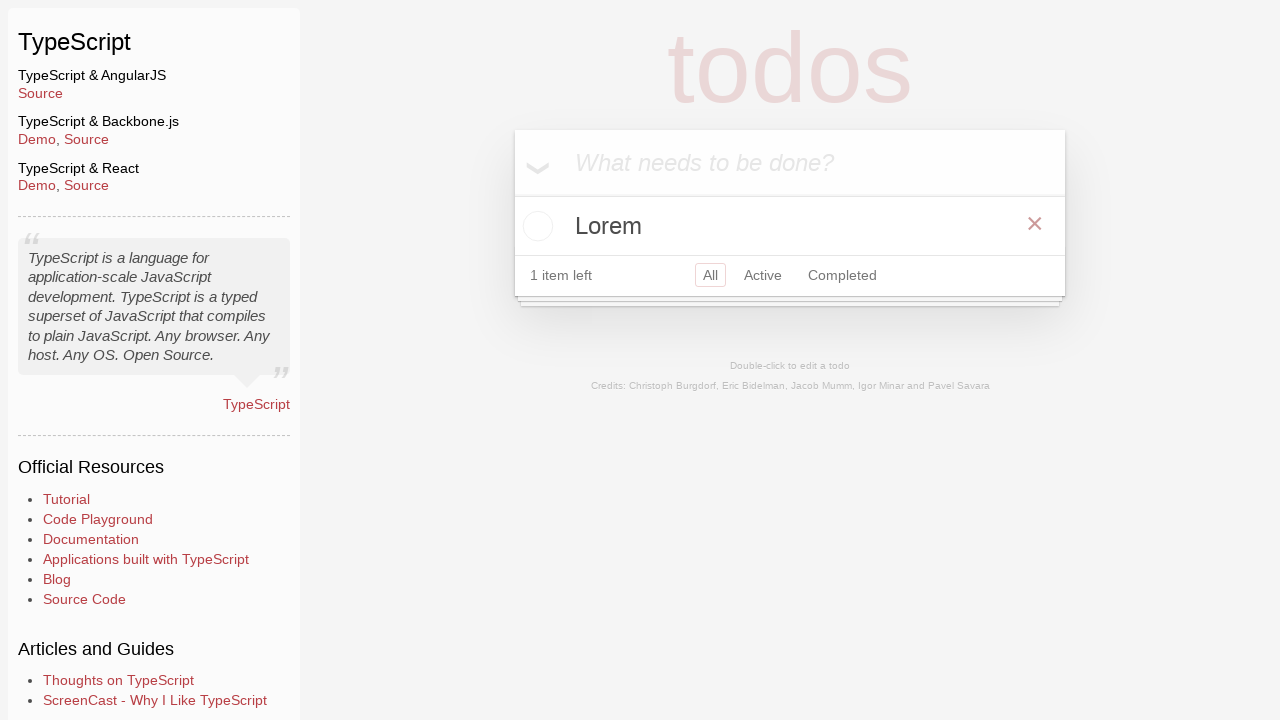

Verified original todo text 'Lorem' is still present
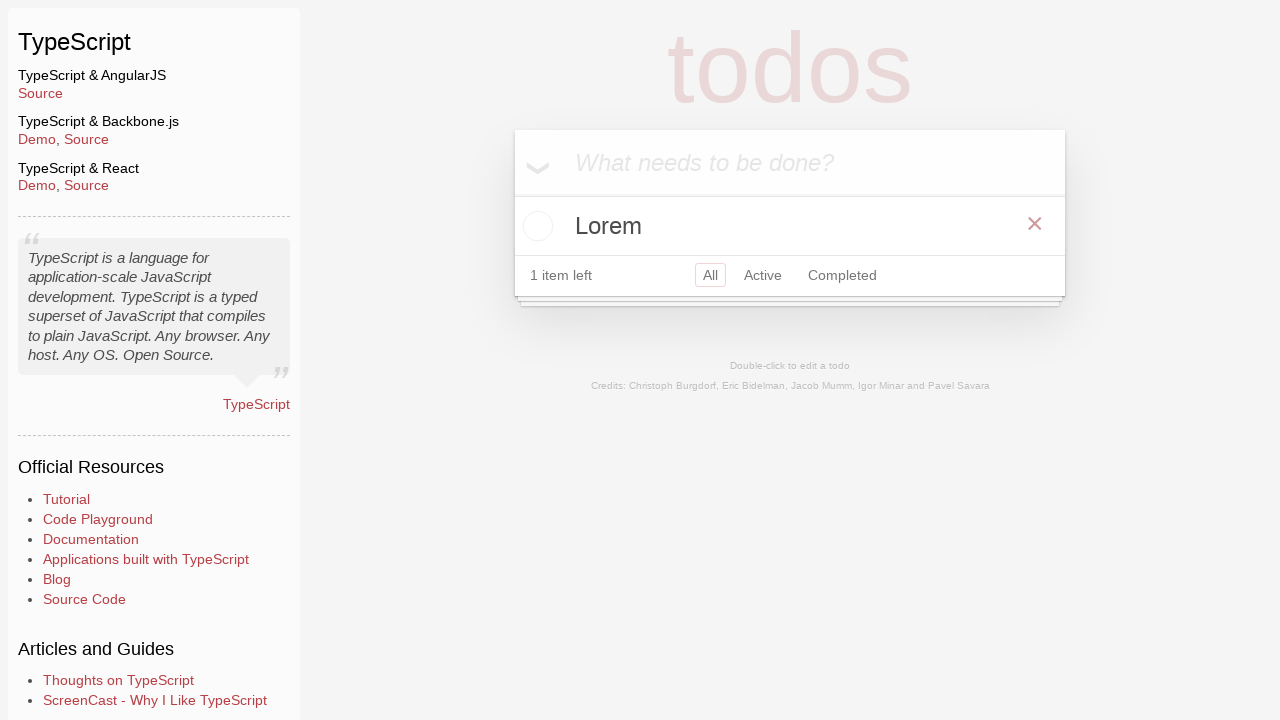

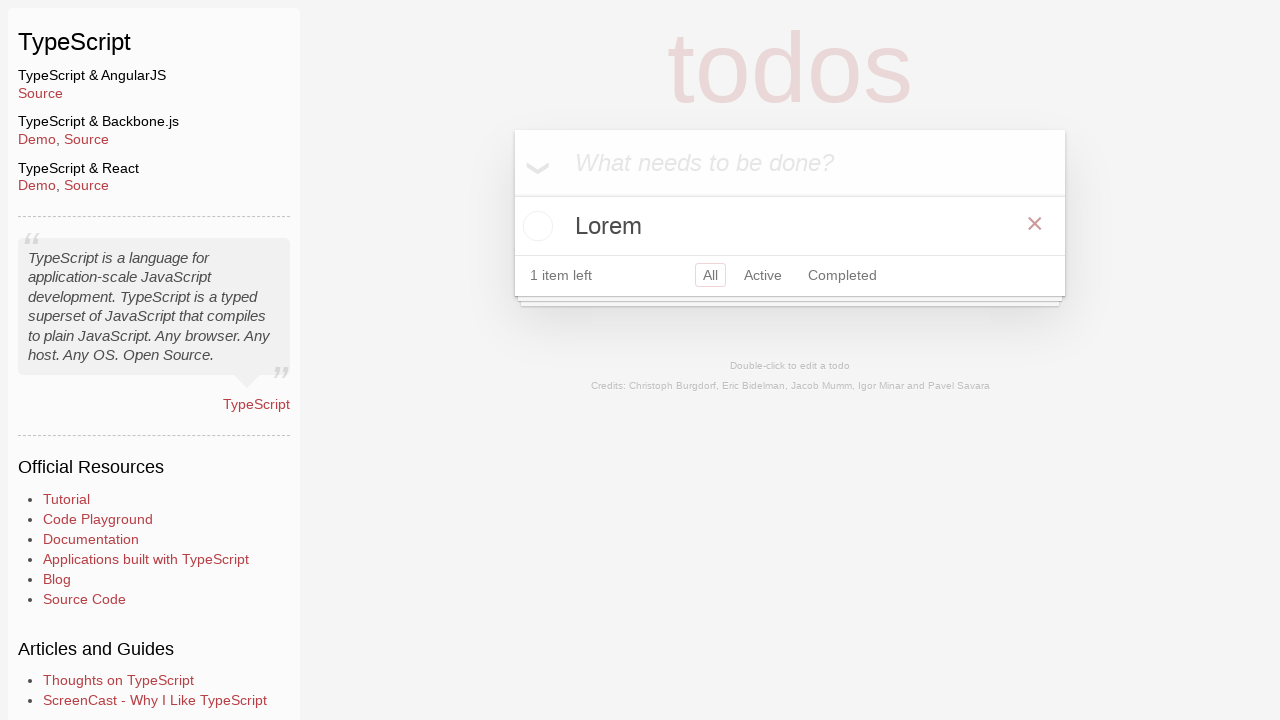